Tests window handling functionality by clicking a button that opens a new window, switching to that window, and clicking on the Documentation link

Starting URL: http://demo.automationtesting.in/Windows.html

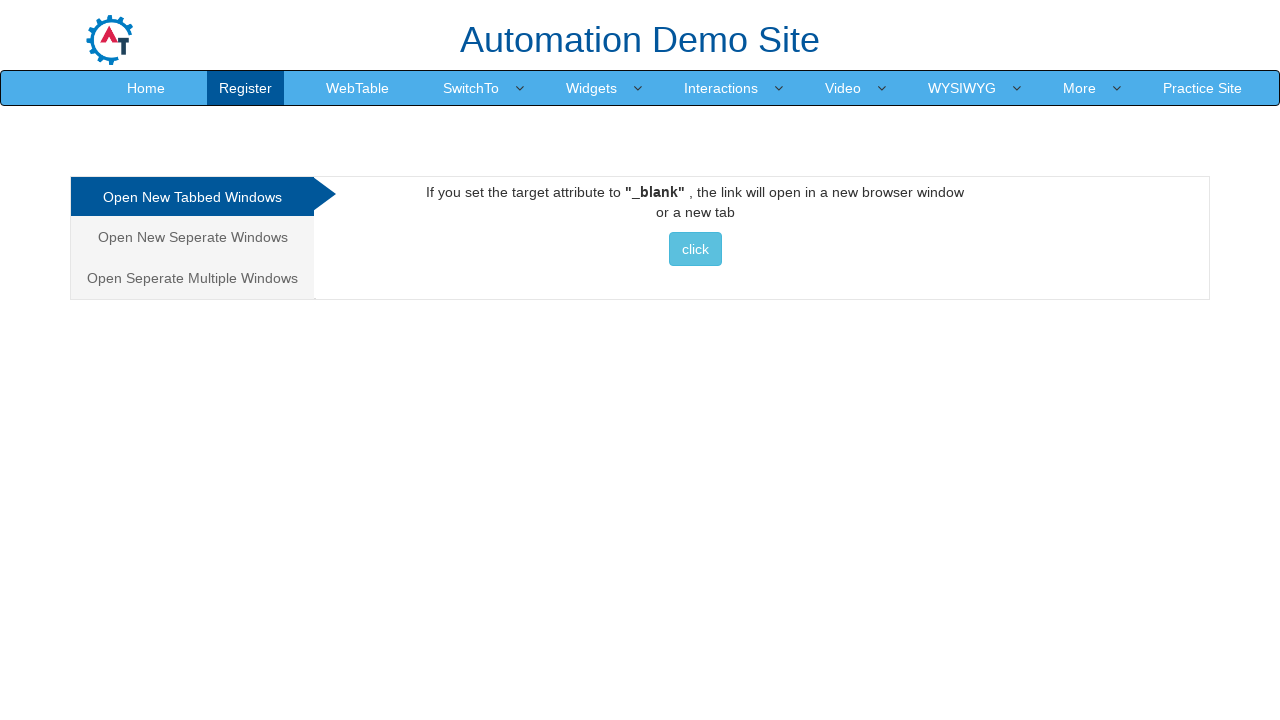

Clicked button to open new window/tab at (695, 249) on xpath=//div[@id="Tabbed"]/a/button
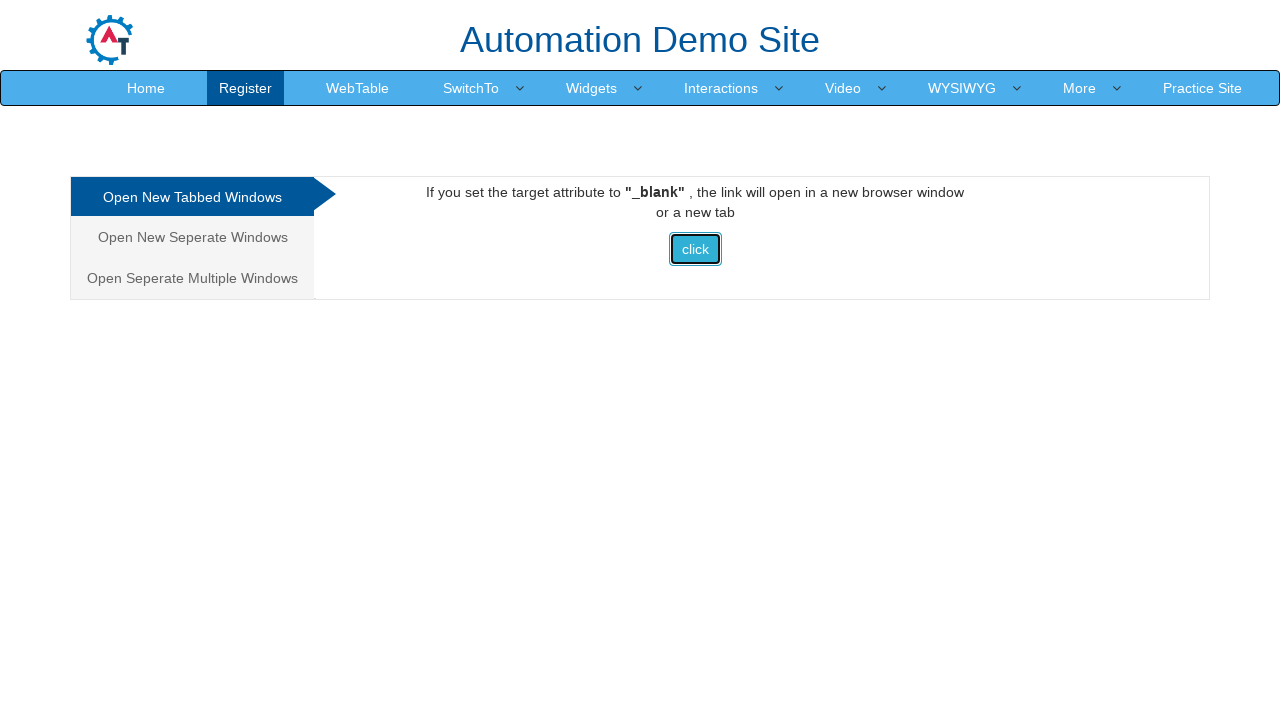

New window/tab opened and captured
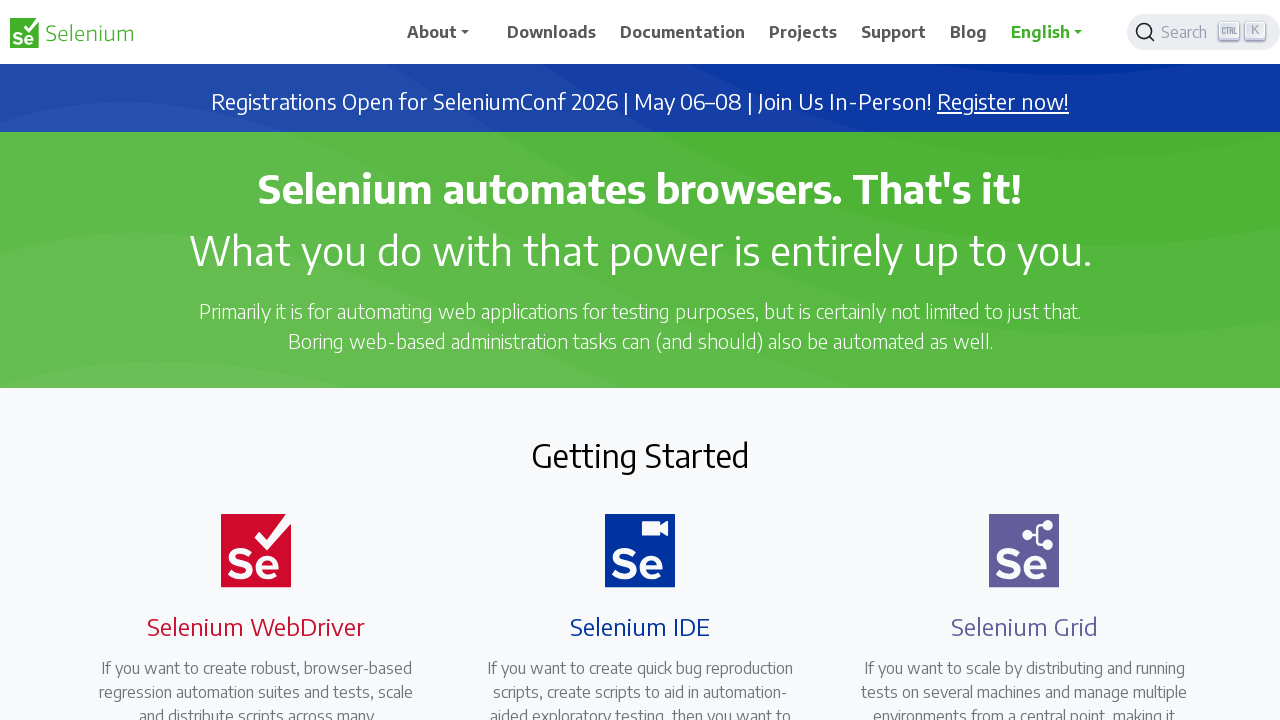

New page loaded completely
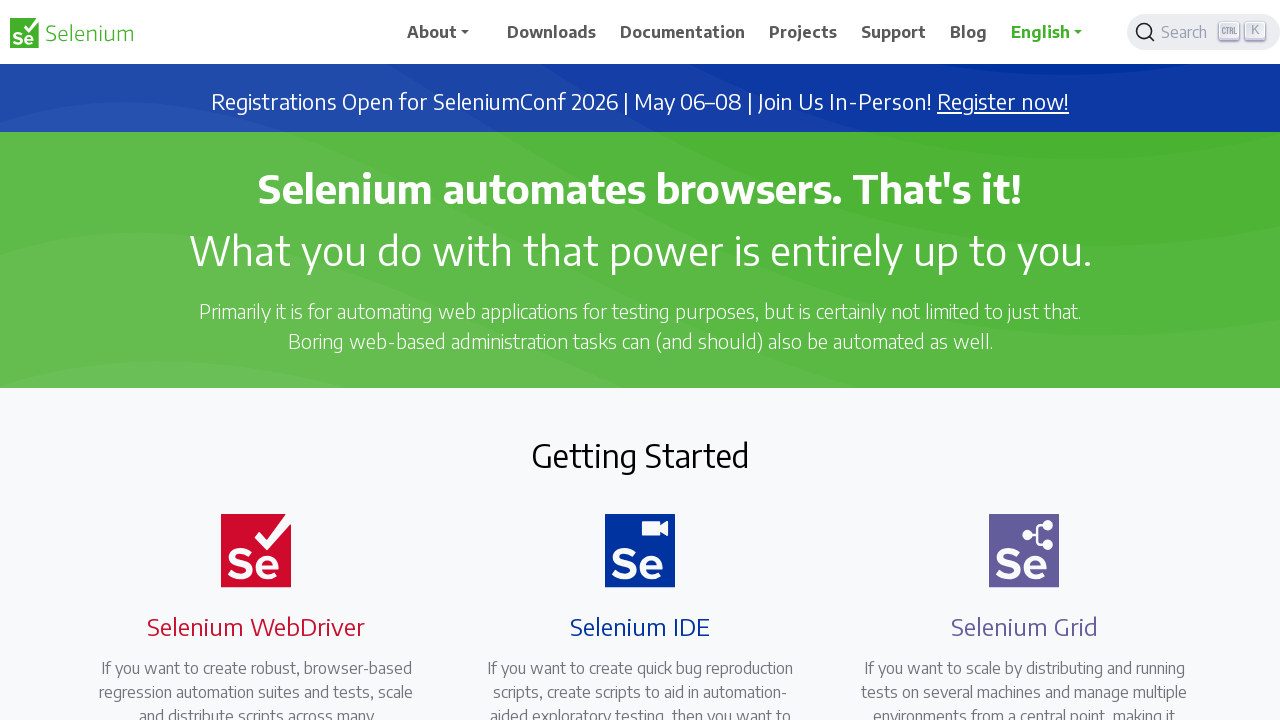

Clicked Documentation link on new page at (683, 32) on xpath=//span[text()='Documentation']
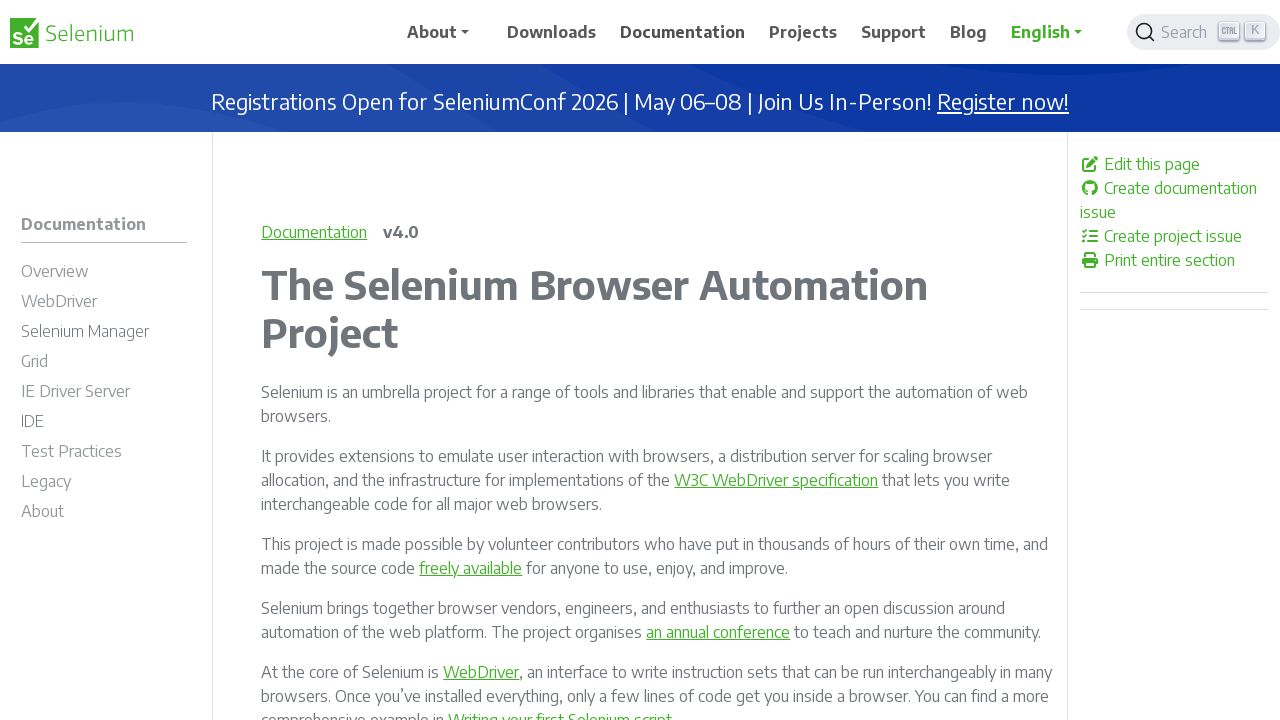

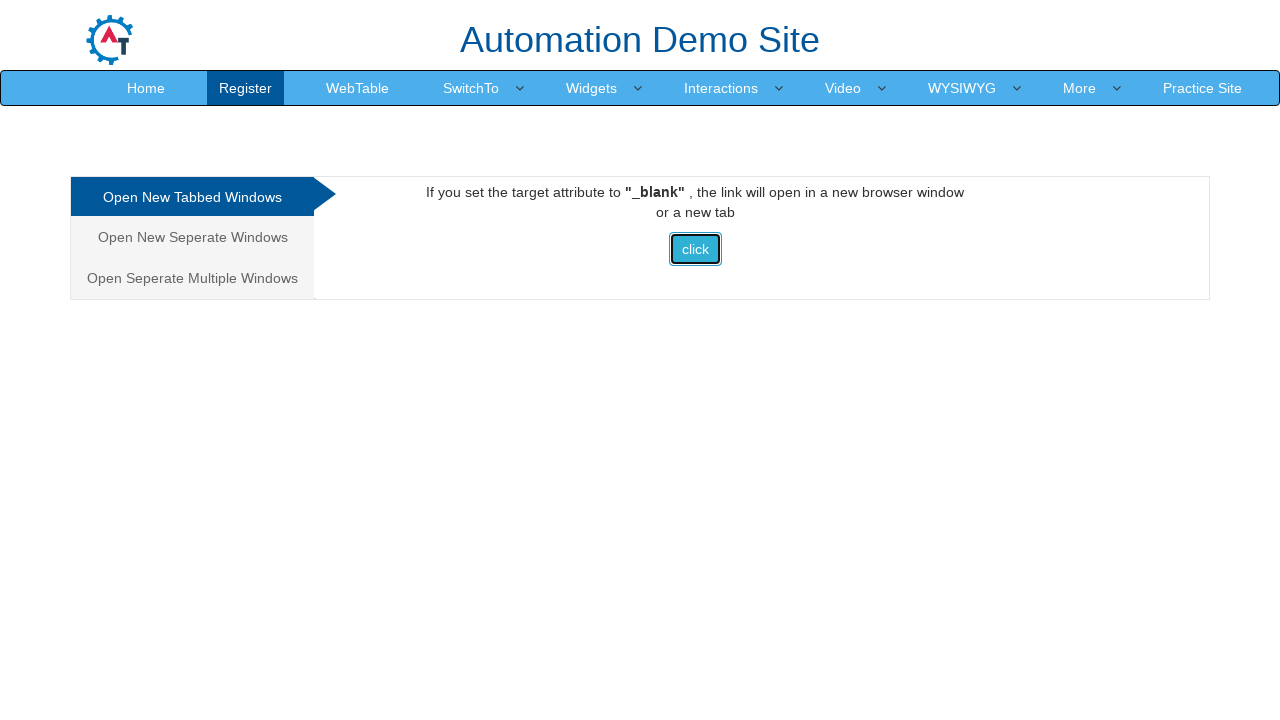